Tests keyboard-based page scrolling using PAGE_DOWN, PAGE_UP, and END keys to navigate through the page

Starting URL: https://thetestingacademy.com/

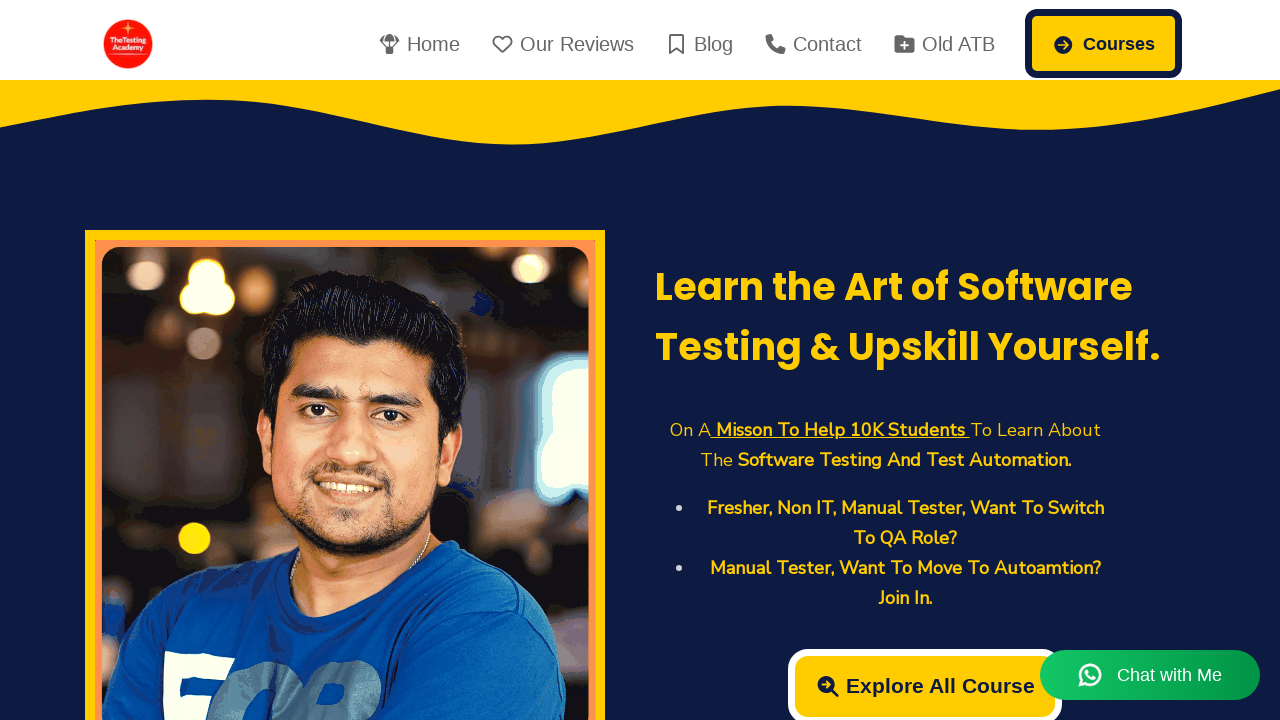

Pressed PAGE_DOWN key to scroll down the page
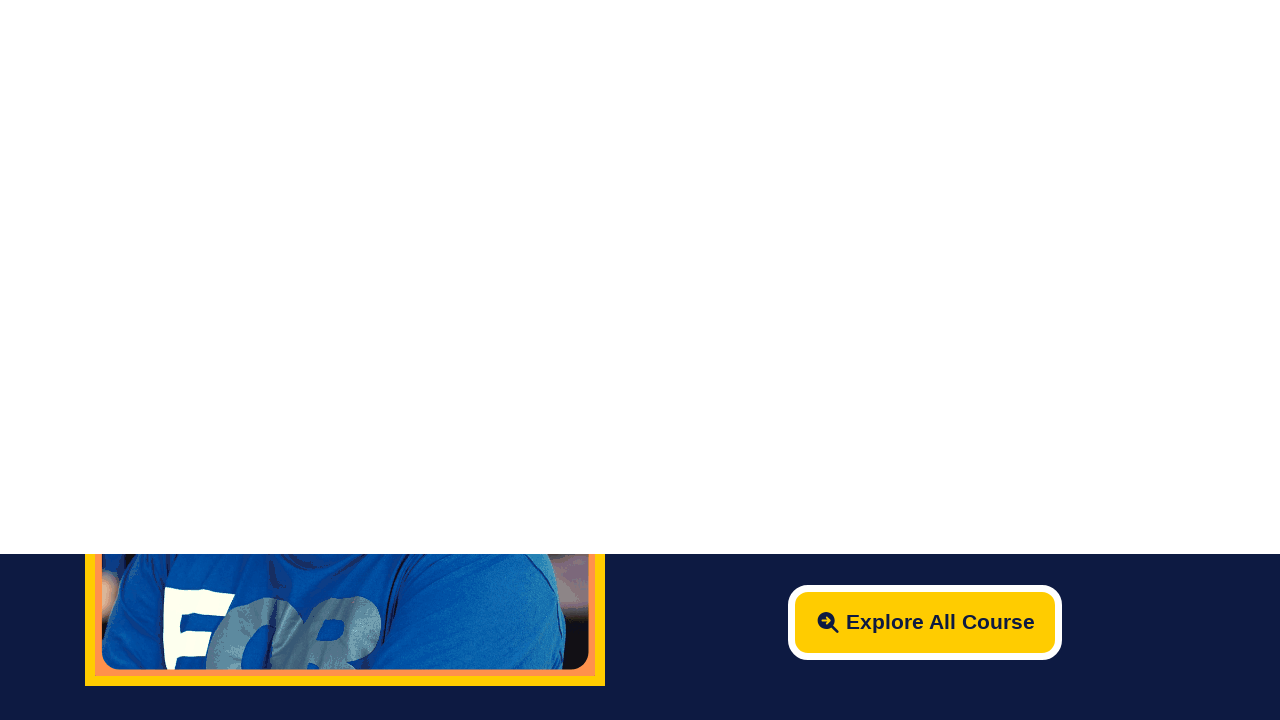

Pressed PAGE_UP key to scroll up the page
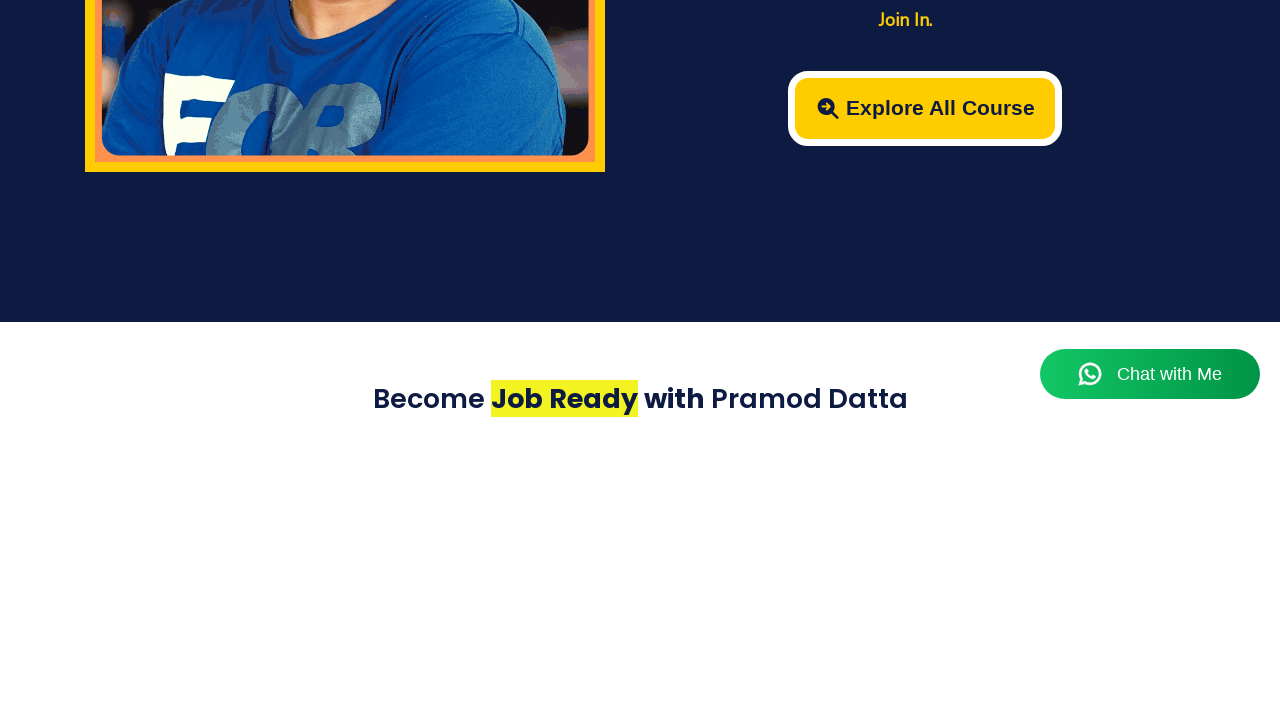

Pressed END key to scroll to bottom of page
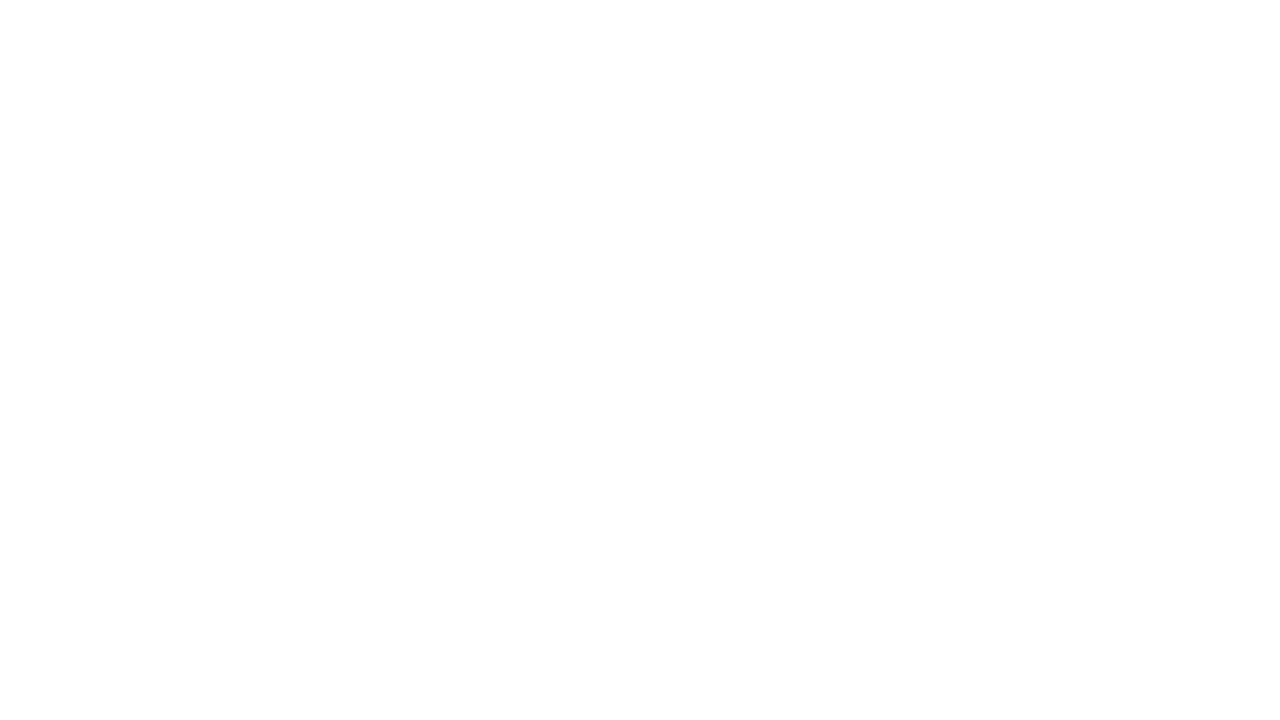

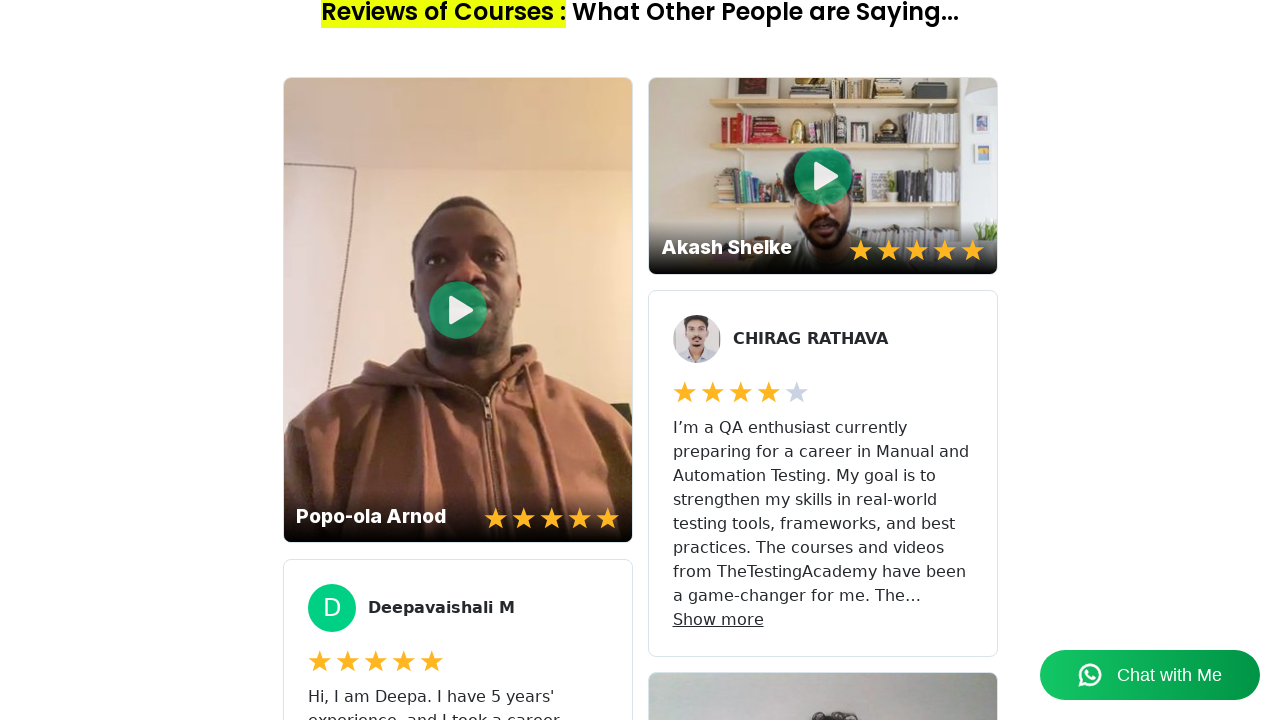